Tests hovering over menu items and double-clicking on a submenu item

Starting URL: https://rightstartmath.com/

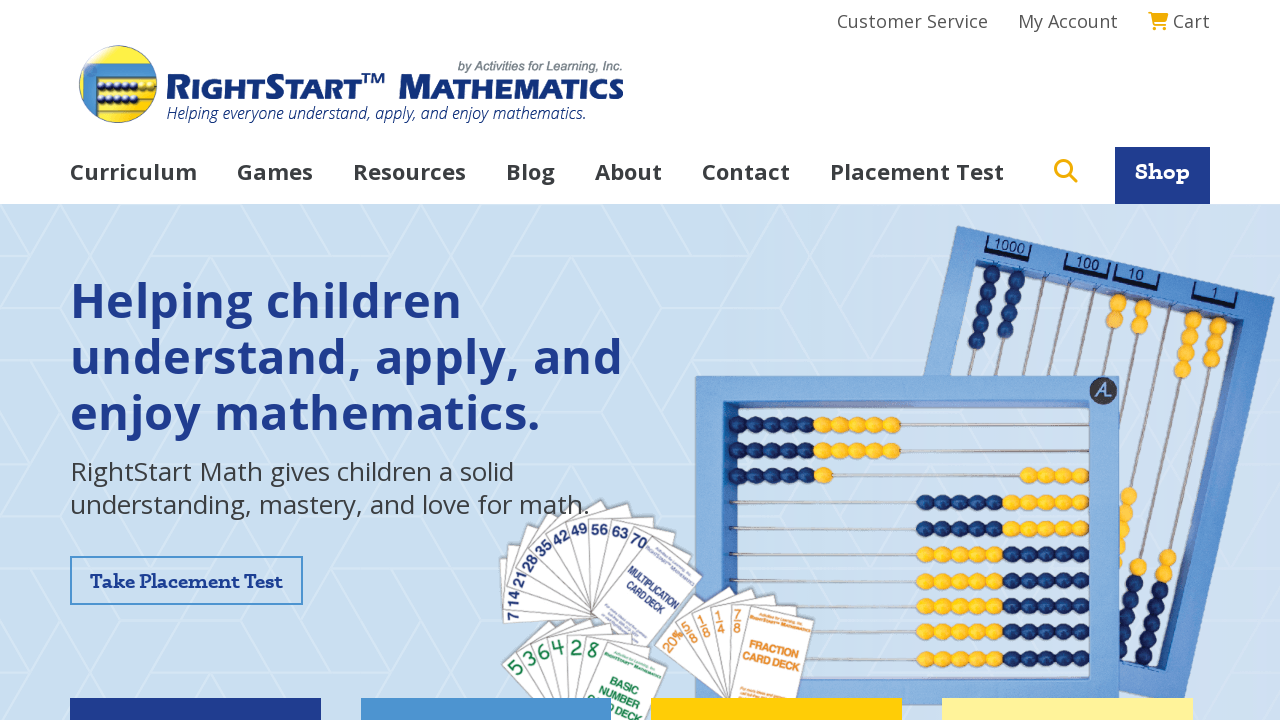

Hovered over Curriculum menu item at (134, 171) on span:has-text('Curriculum')
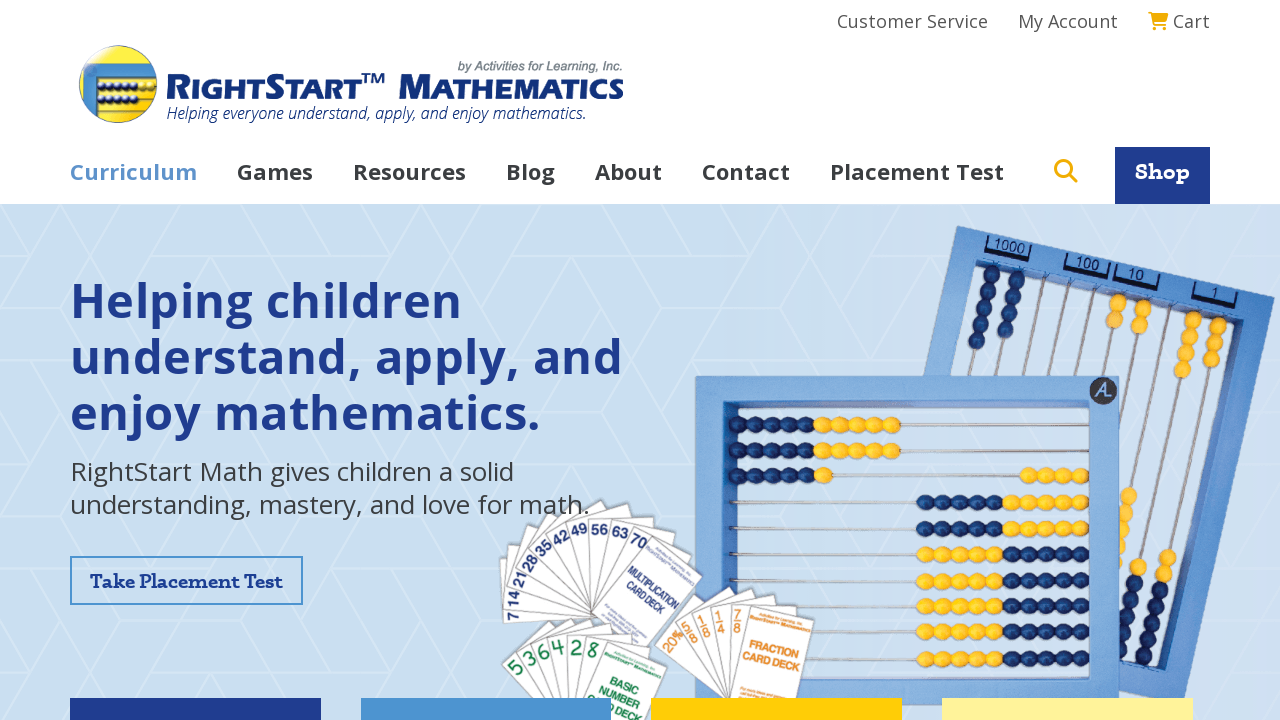

Double-clicked on Research submenu item at (97, 10) on span:has-text('Research')
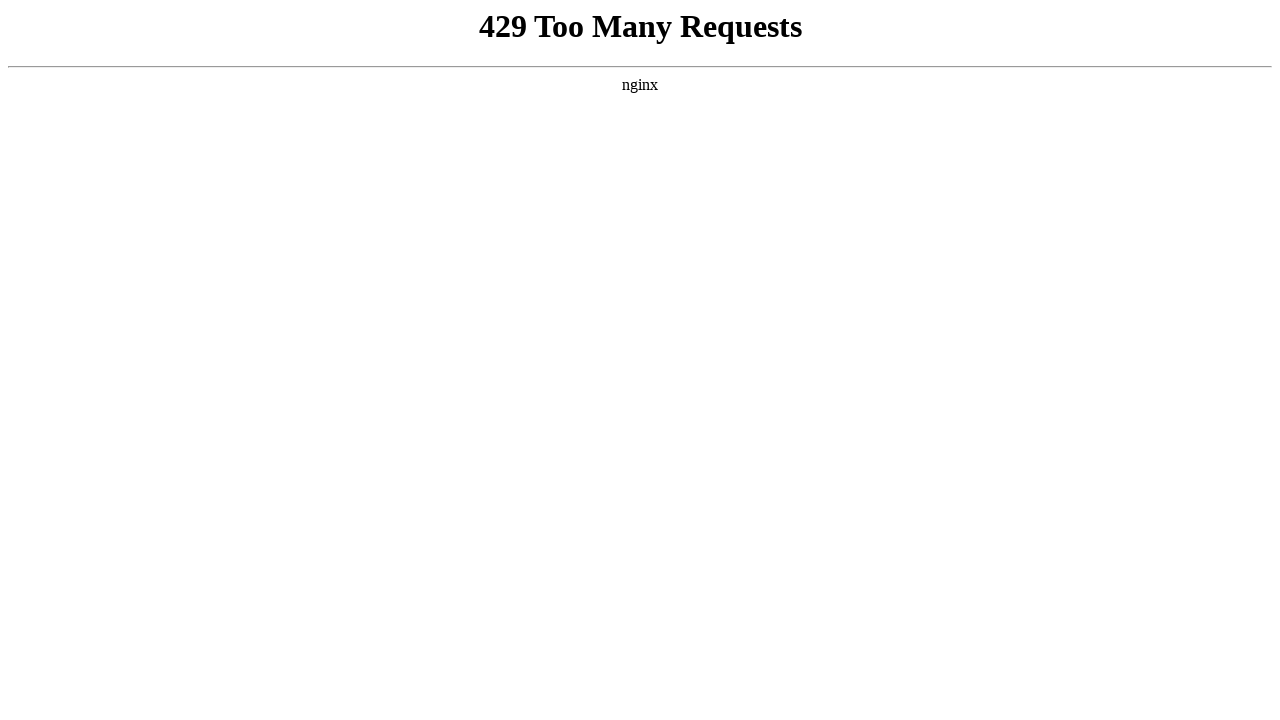

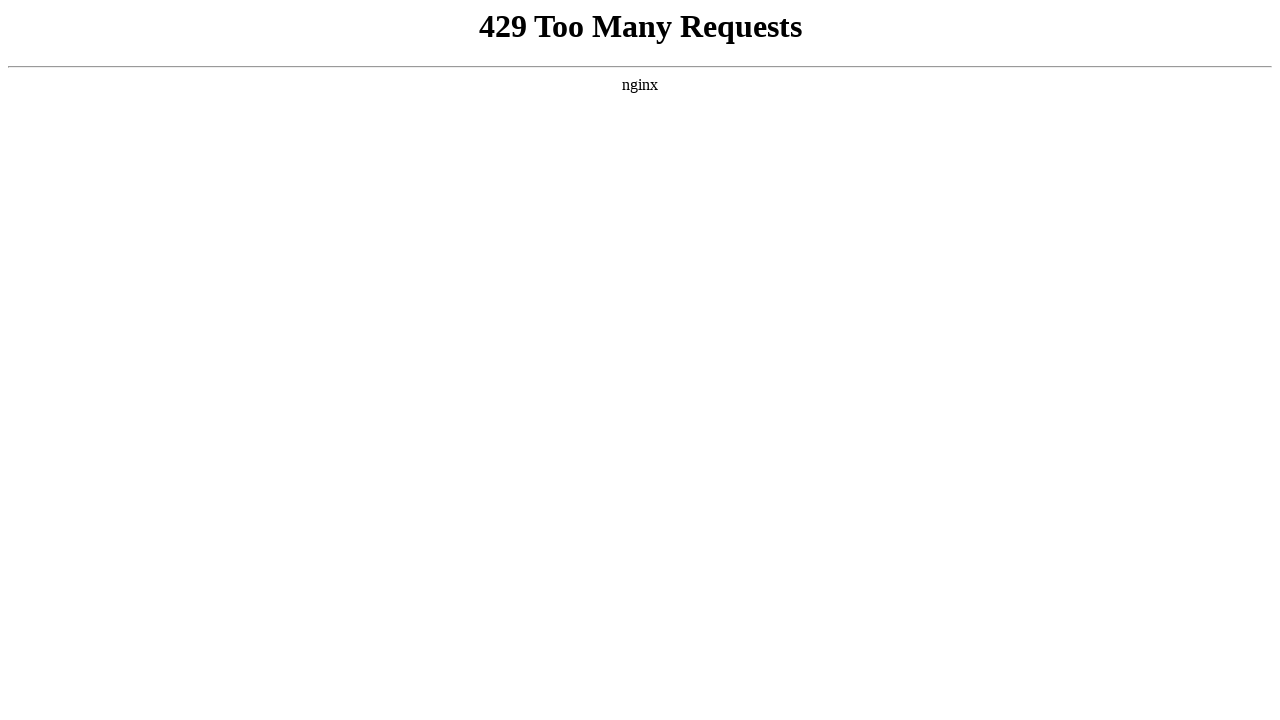